Tests selecting only the first three checkboxes on the page

Starting URL: https://testautomationpractice.blogspot.com/

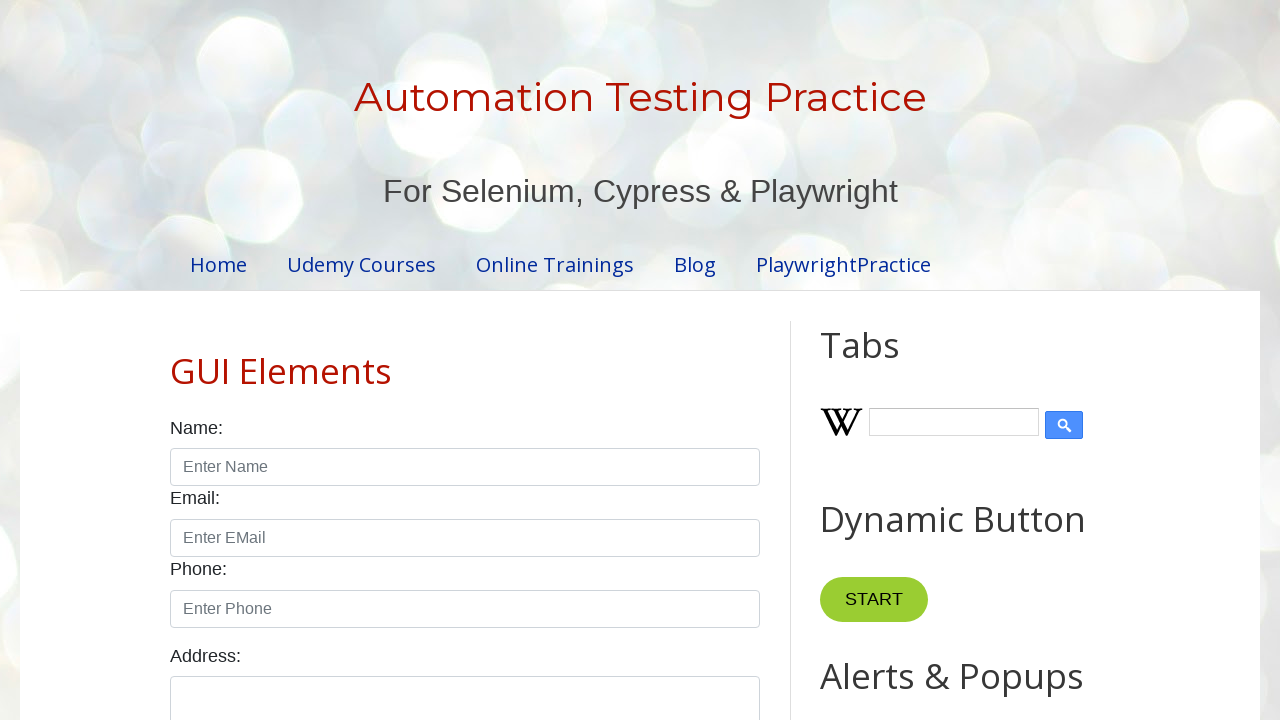

Navigated to test automation practice website
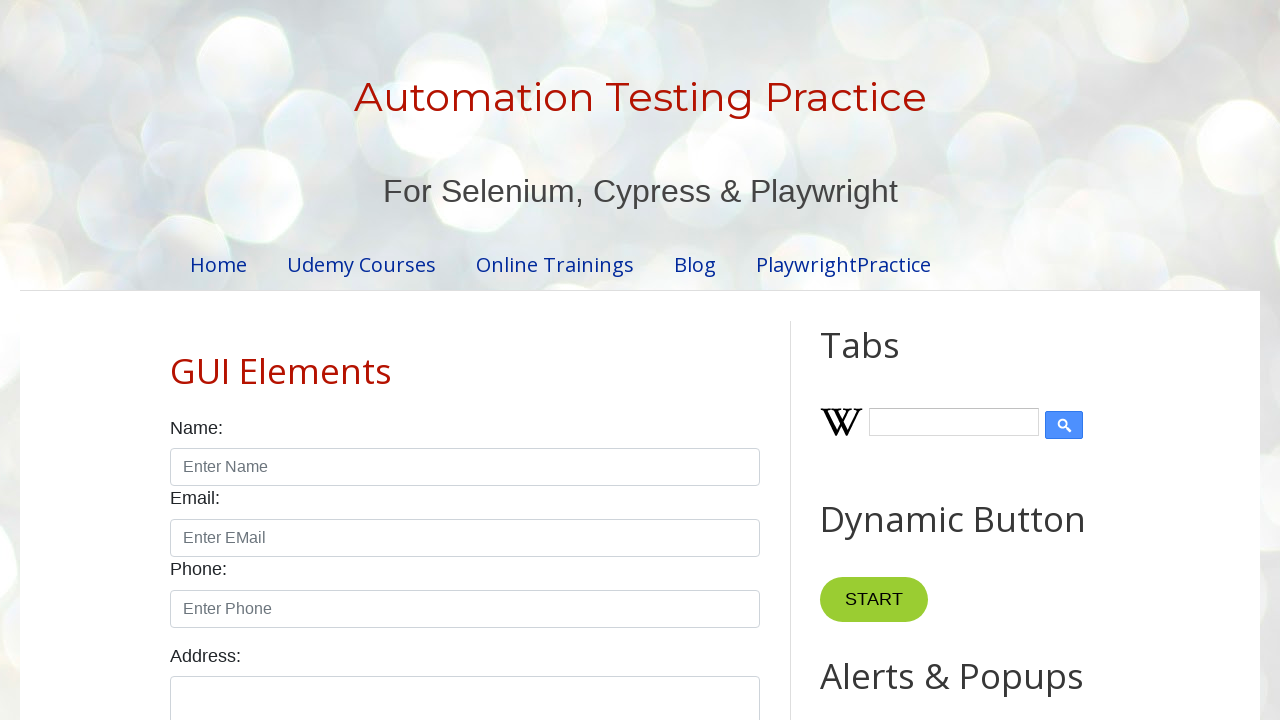

Checkboxes loaded and became visible
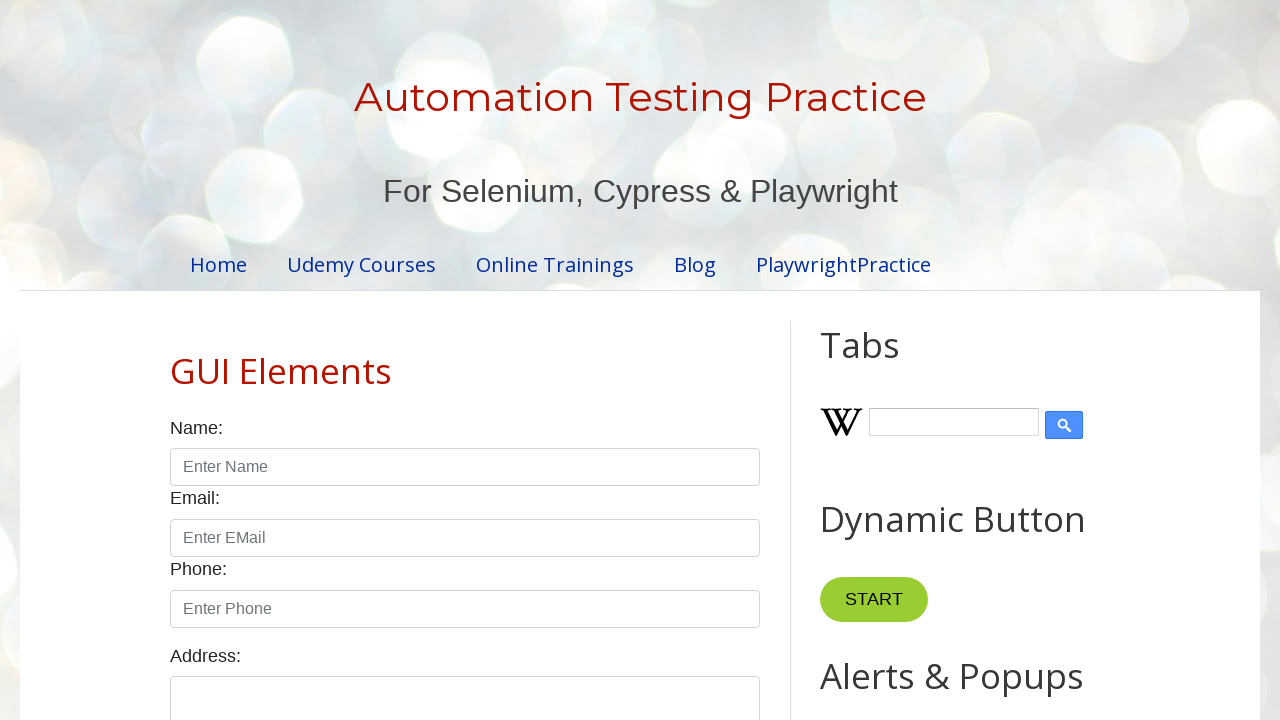

Located all checkboxes on the page
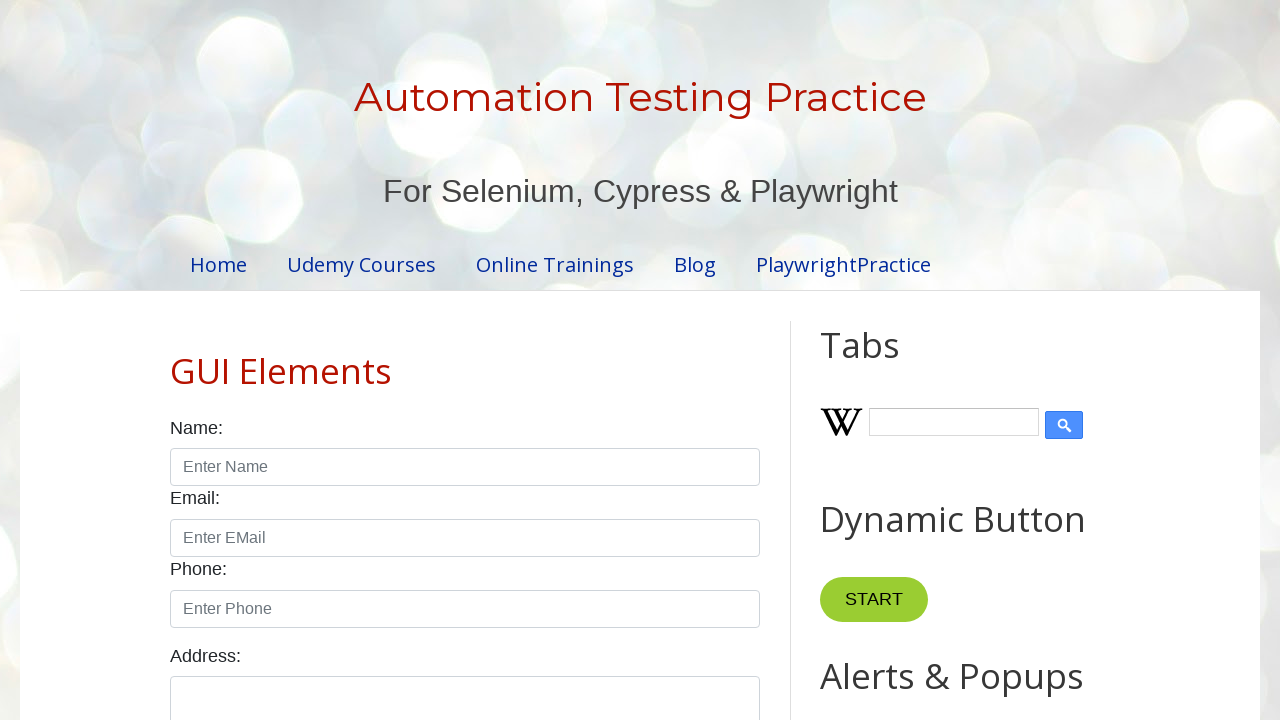

Clicked checkbox 1 of the first three checkboxes at (176, 360) on input.form-check-input[type='checkbox'] >> nth=0
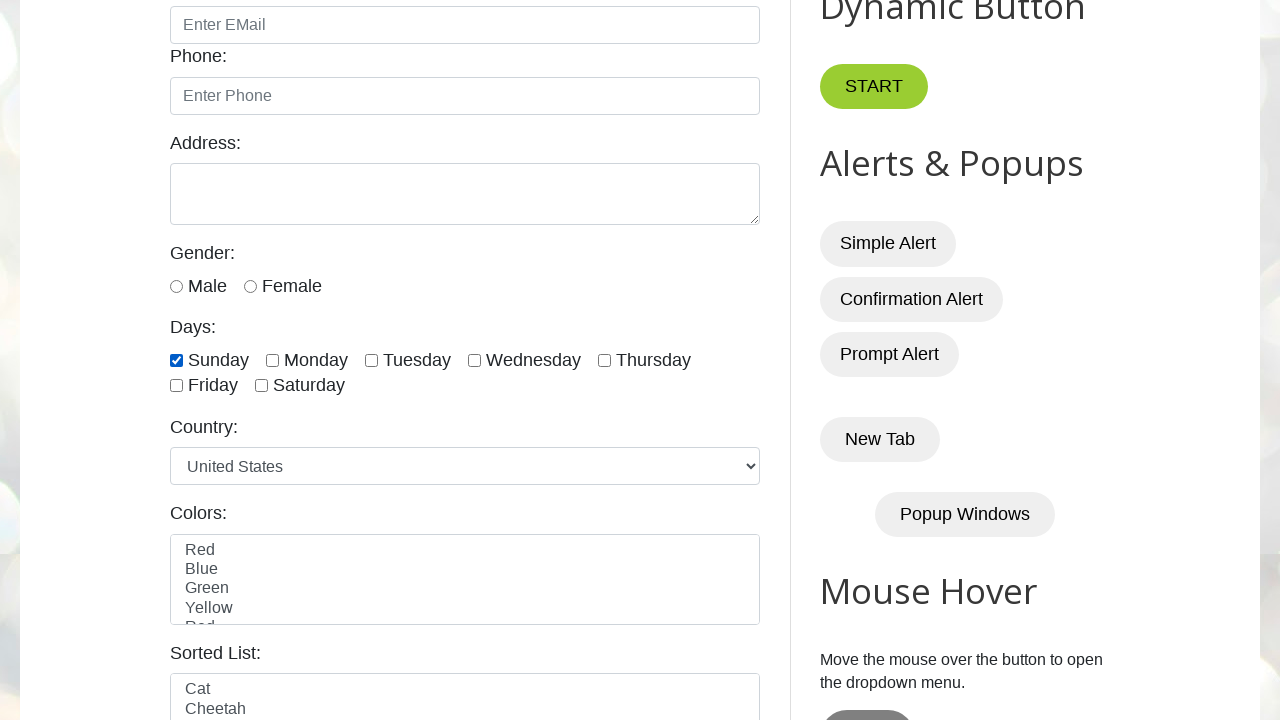

Clicked checkbox 2 of the first three checkboxes at (272, 360) on input.form-check-input[type='checkbox'] >> nth=1
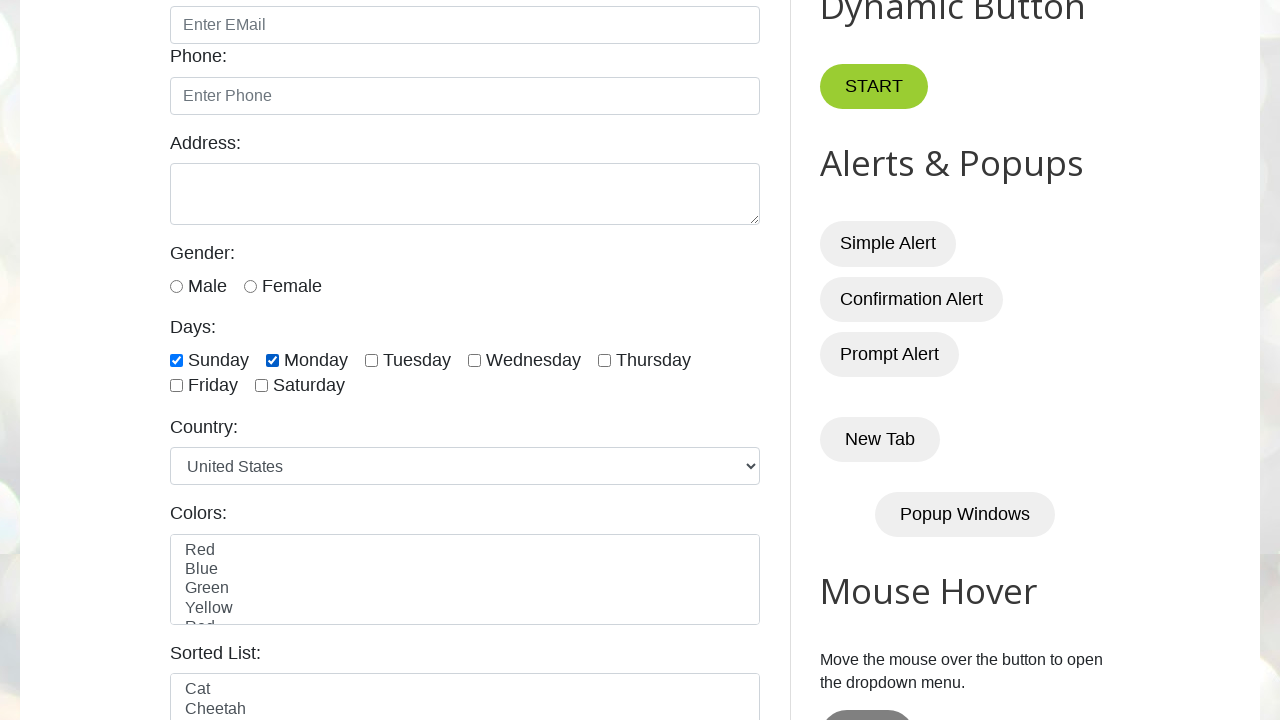

Clicked checkbox 3 of the first three checkboxes at (372, 360) on input.form-check-input[type='checkbox'] >> nth=2
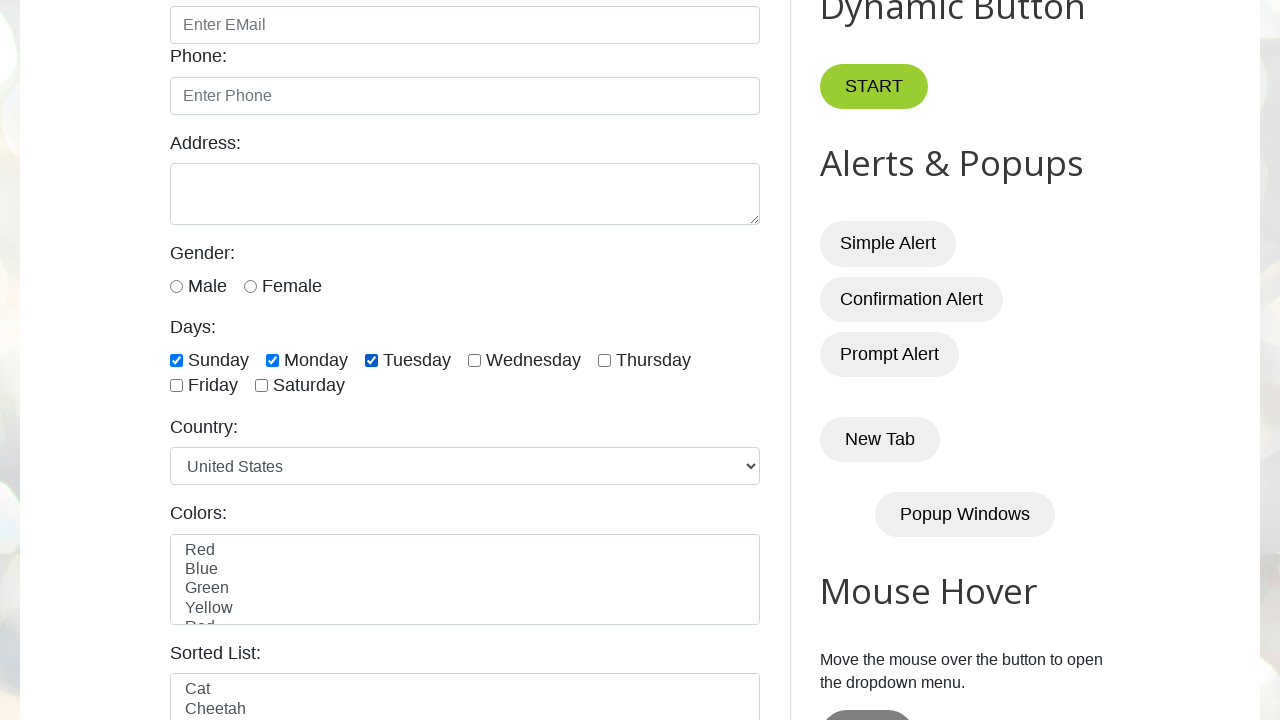

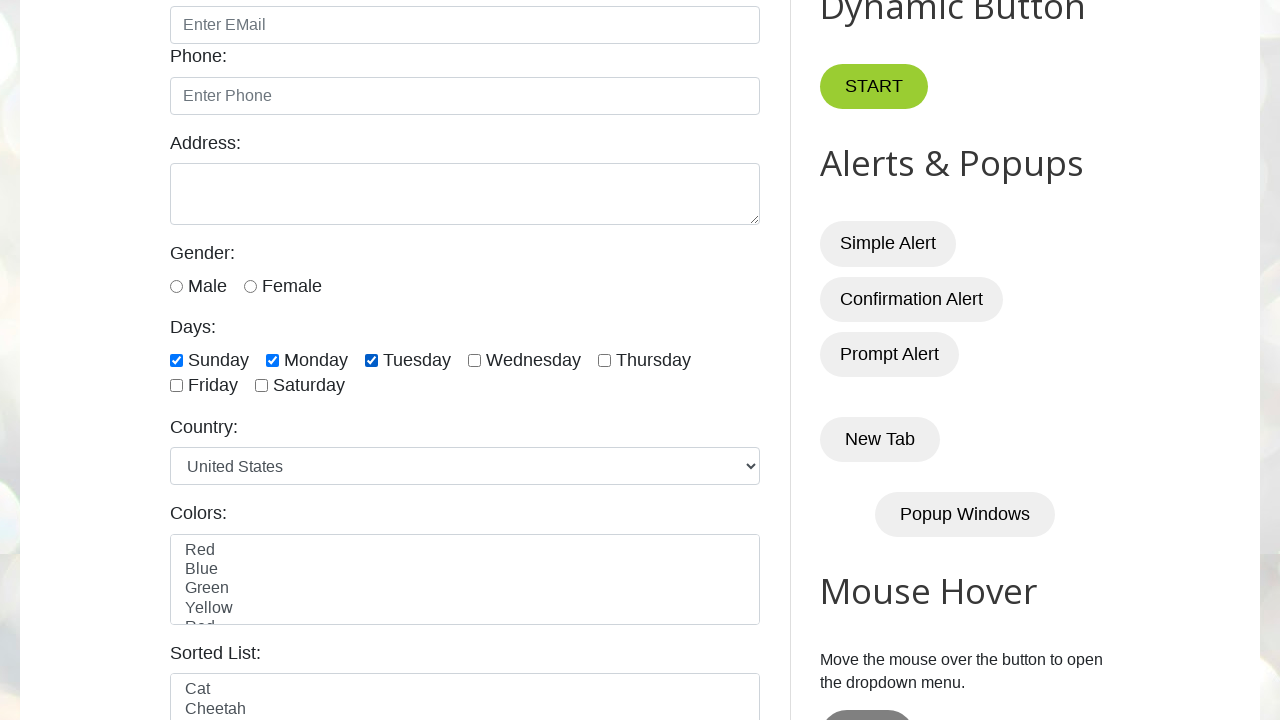